Clicks on Submit New Language menu and verifies the submenu appears

Starting URL: http://www.99-bottles-of-beer.net/

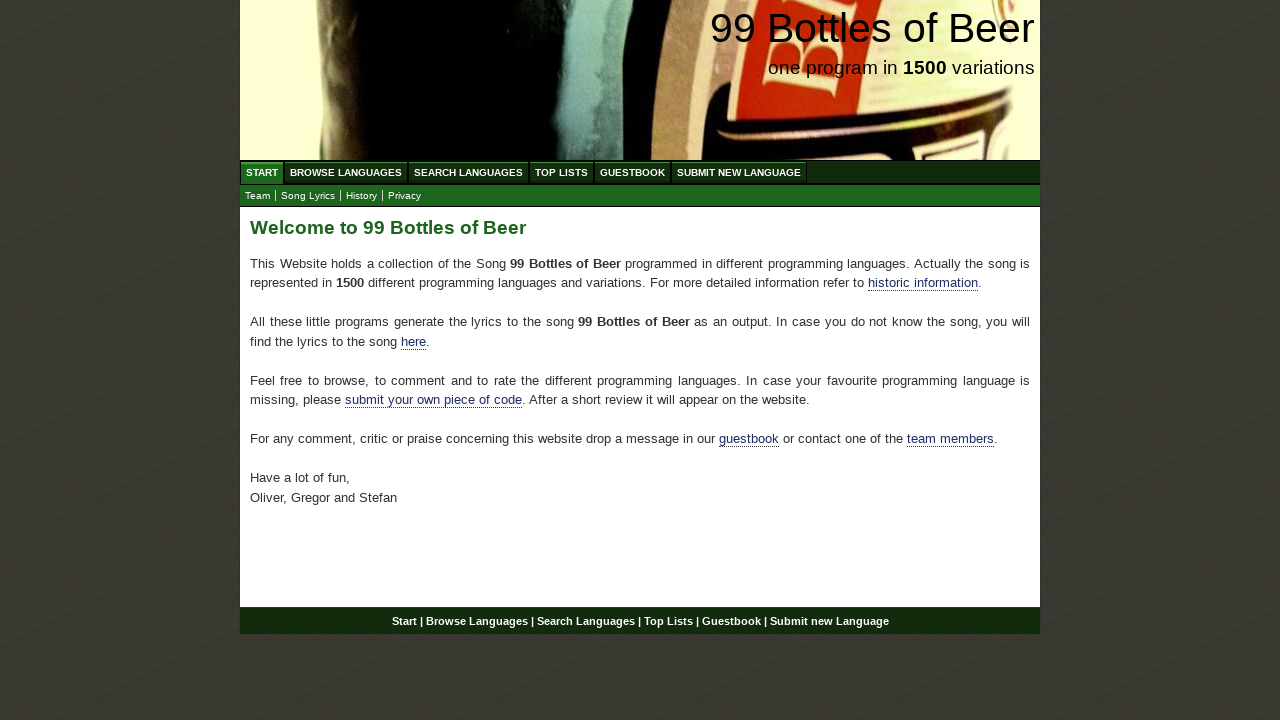

Clicked on Submit New Language menu at (739, 172) on xpath=//a[@href='/submitnewlanguage.html']
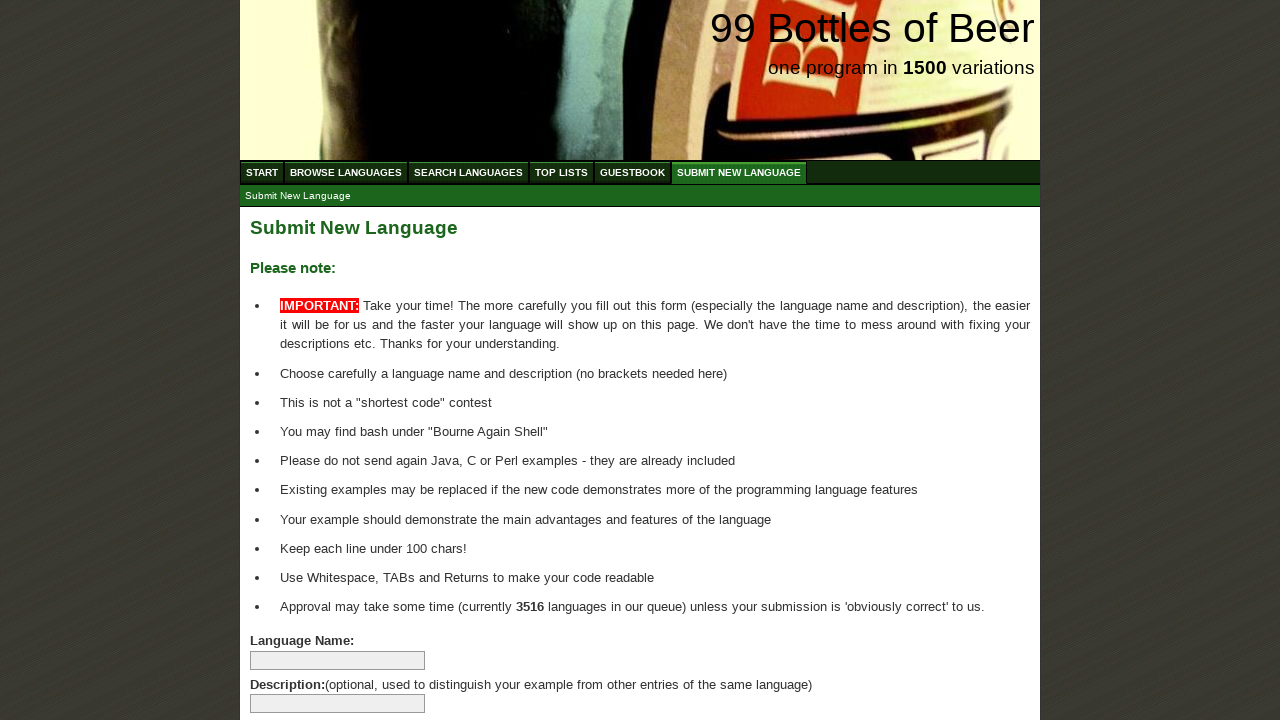

Verified that the Submit New Language submenu appeared
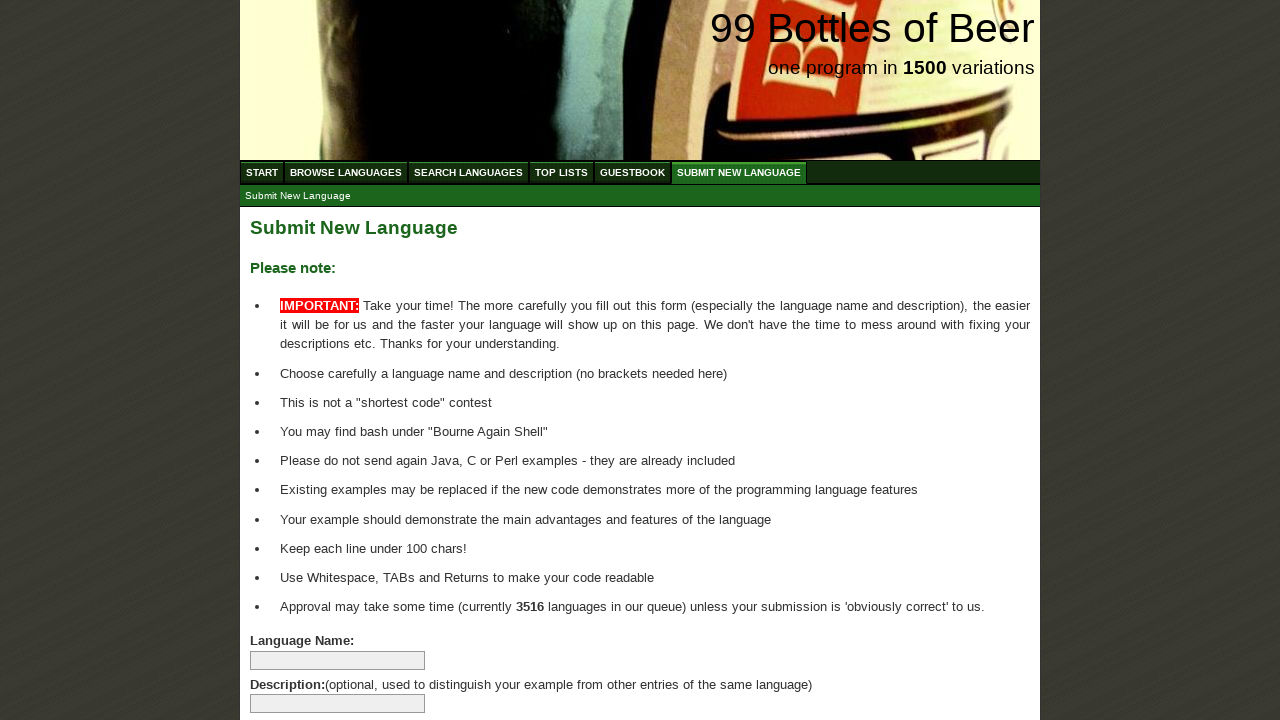

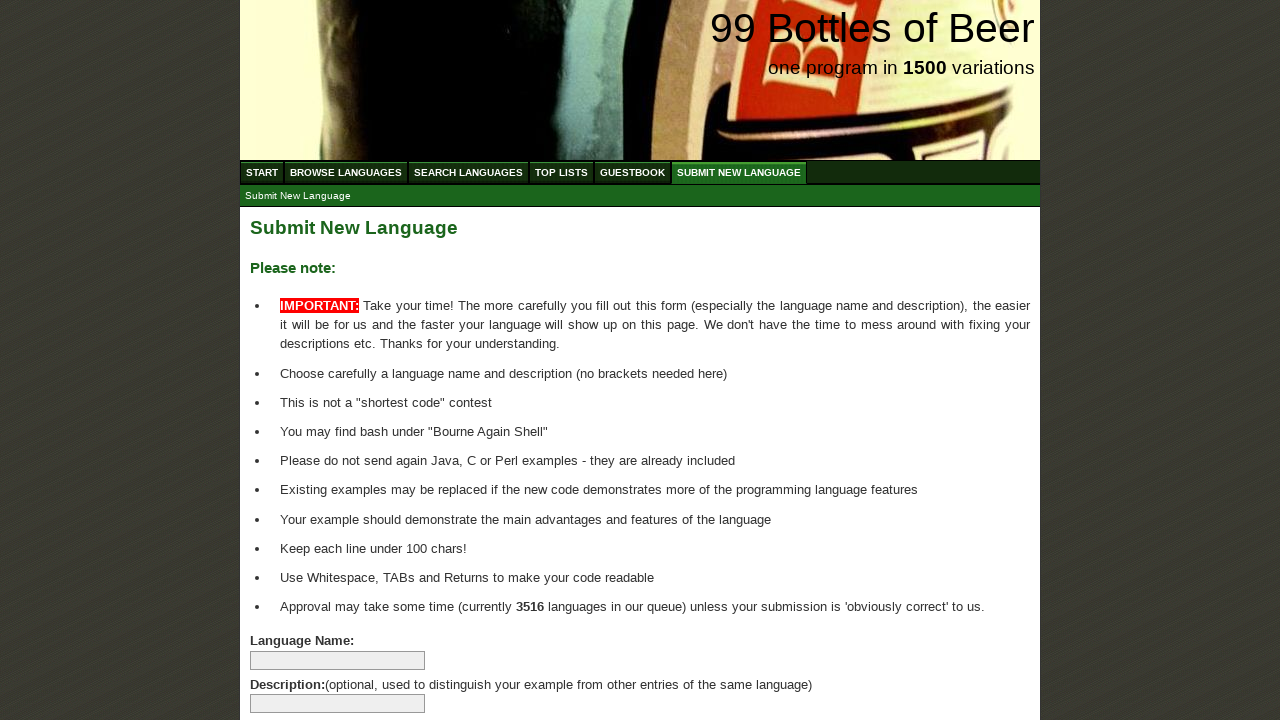